Tests filtering to display only completed todo items.

Starting URL: https://demo.playwright.dev/todomvc

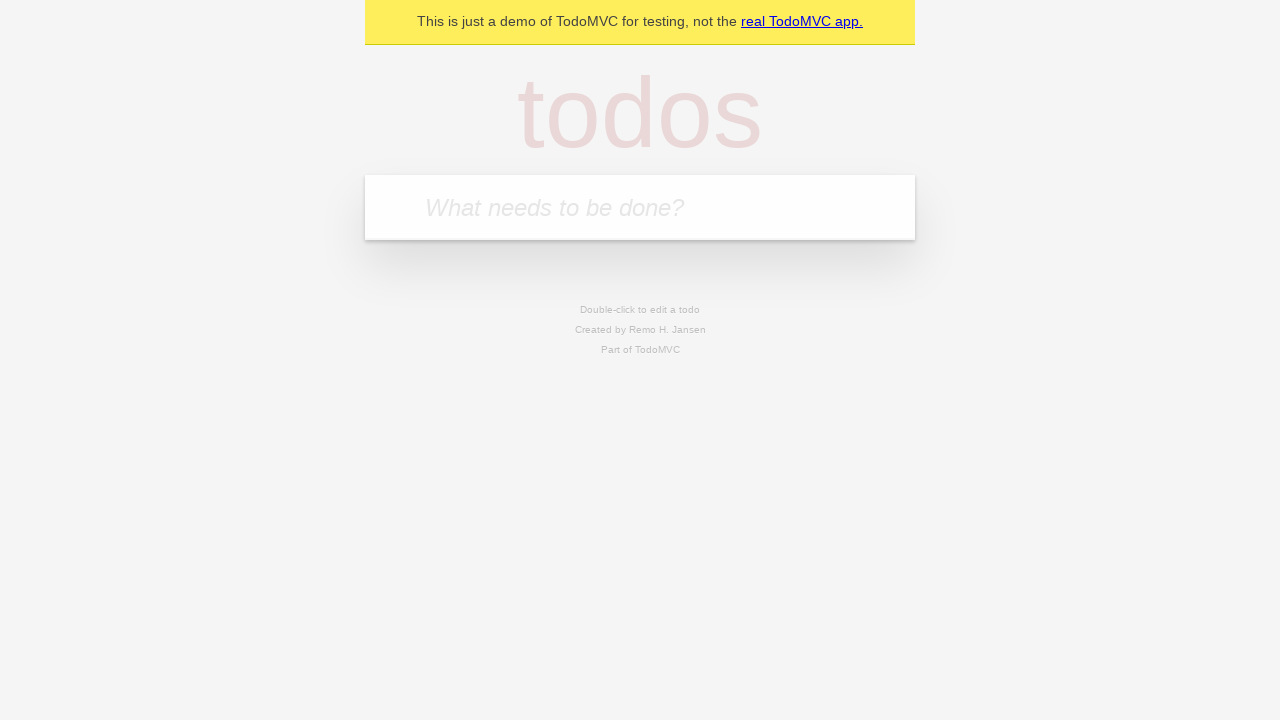

Filled todo input with 'buy some cheese' on internal:attr=[placeholder="What needs to be done?"i]
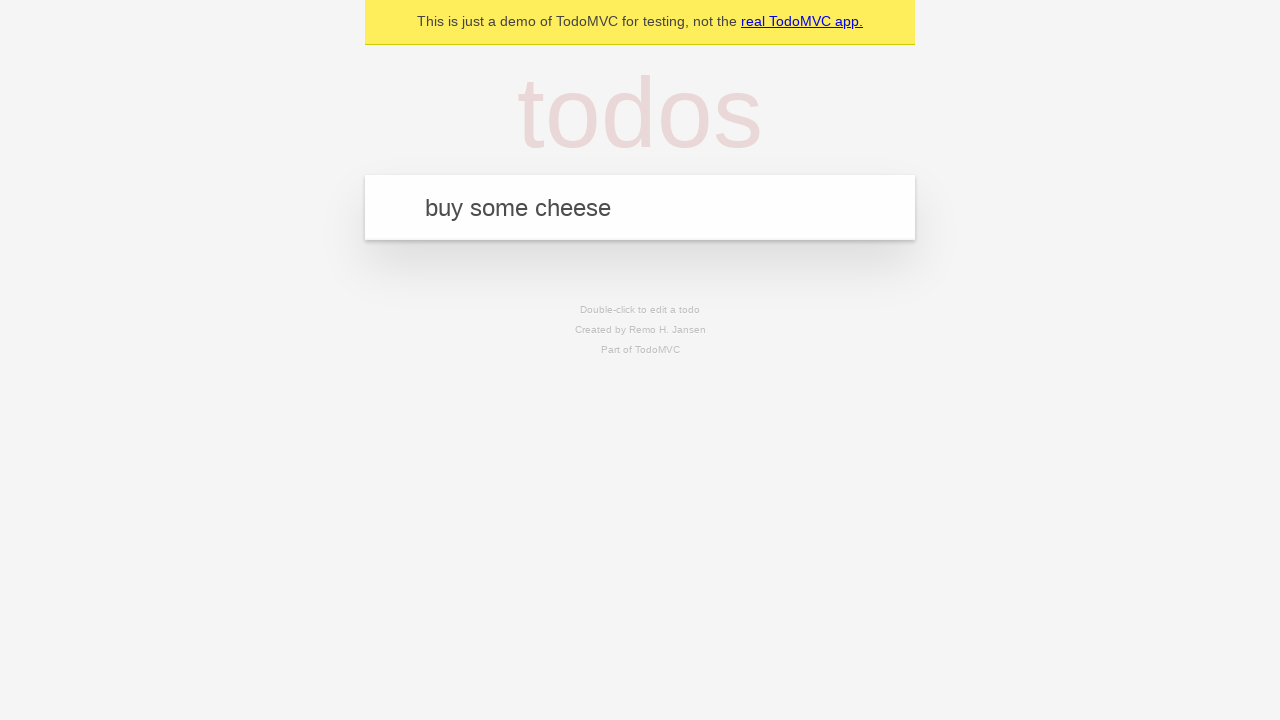

Pressed Enter to add first todo item on internal:attr=[placeholder="What needs to be done?"i]
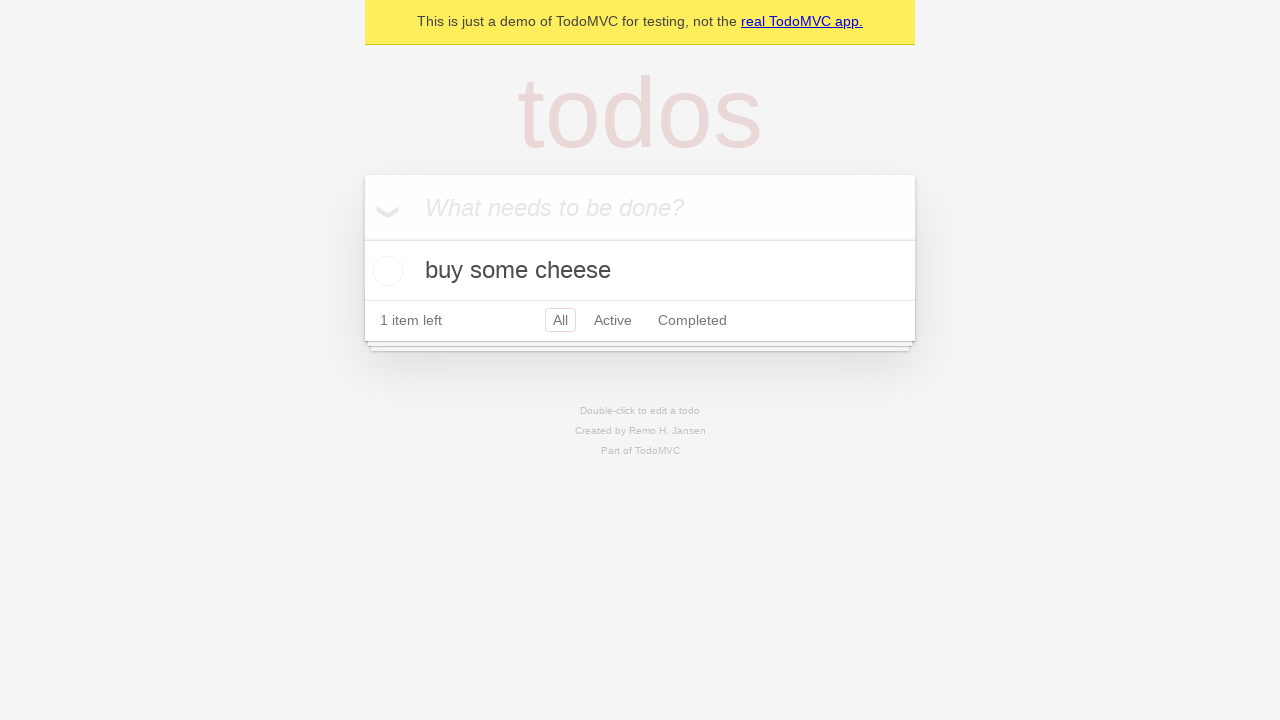

Filled todo input with 'feed the cat' on internal:attr=[placeholder="What needs to be done?"i]
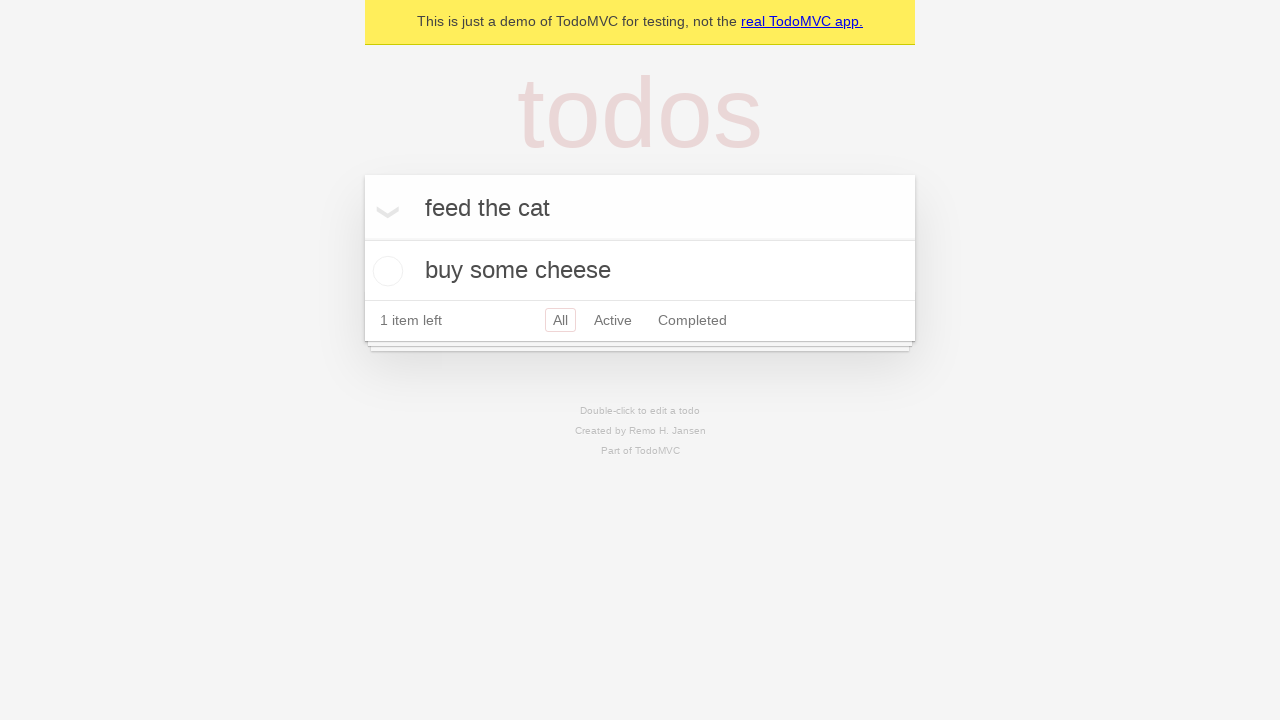

Pressed Enter to add second todo item on internal:attr=[placeholder="What needs to be done?"i]
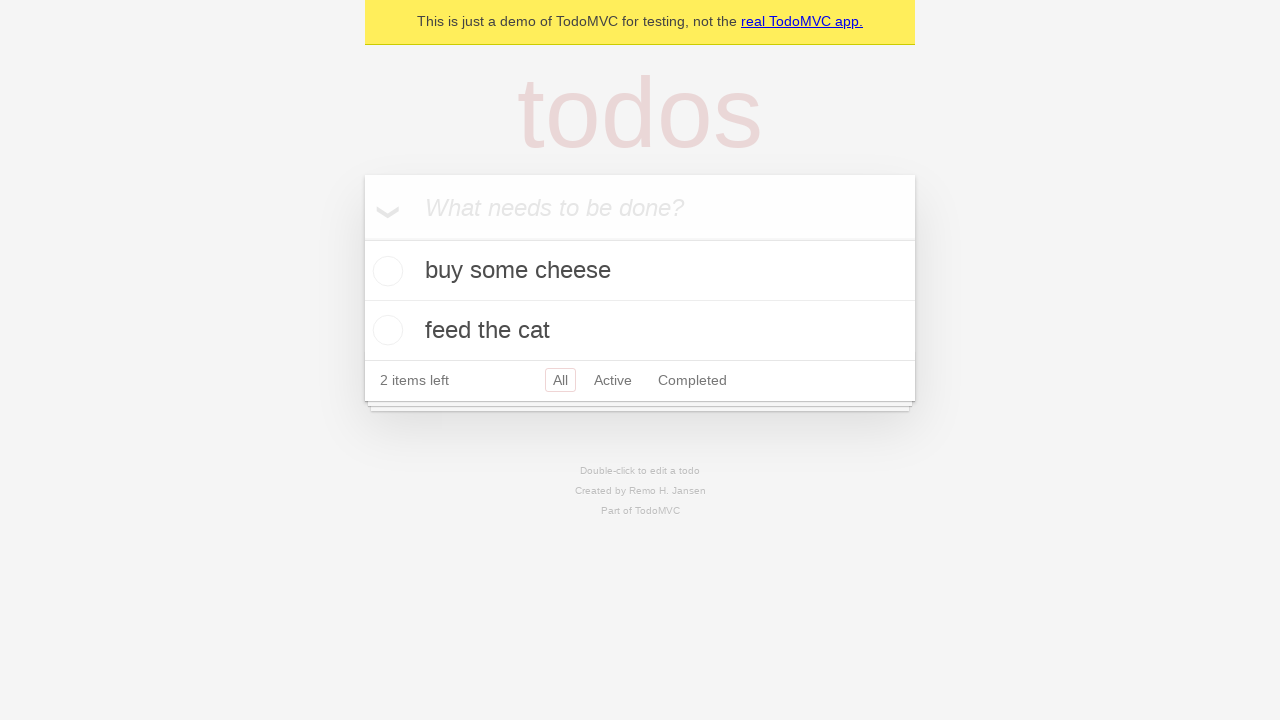

Filled todo input with 'book a doctors appointment' on internal:attr=[placeholder="What needs to be done?"i]
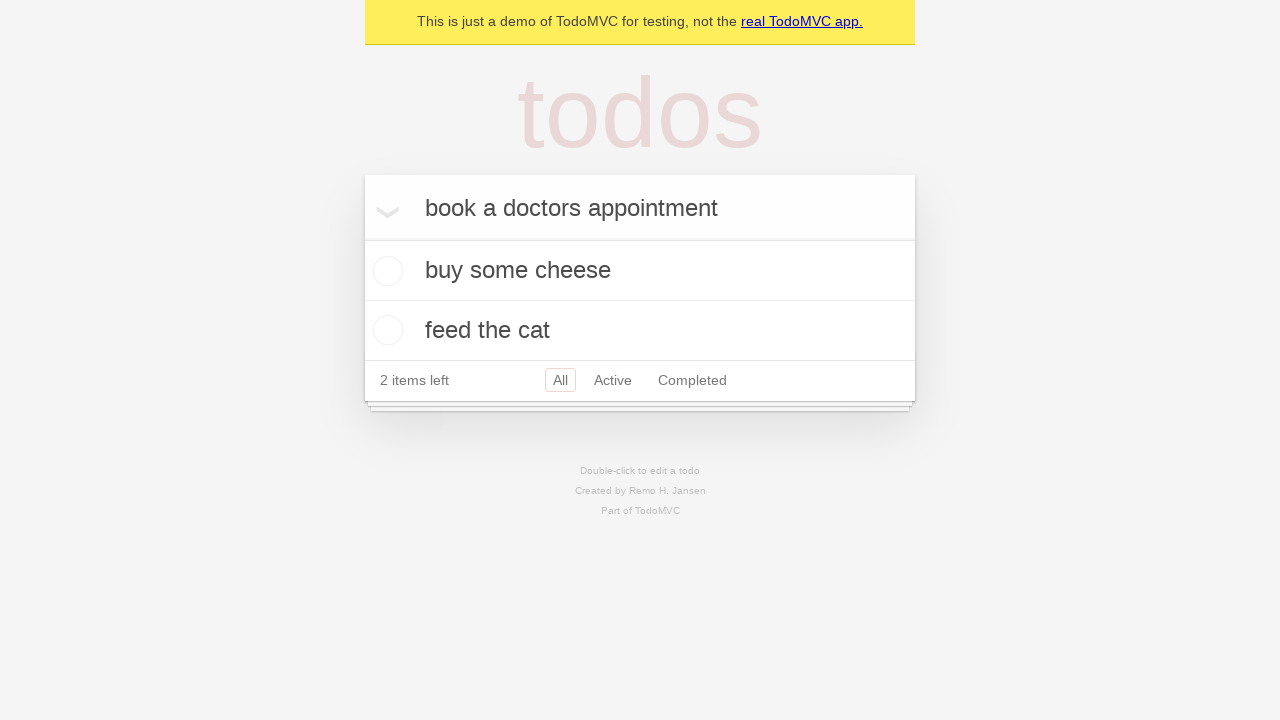

Pressed Enter to add third todo item on internal:attr=[placeholder="What needs to be done?"i]
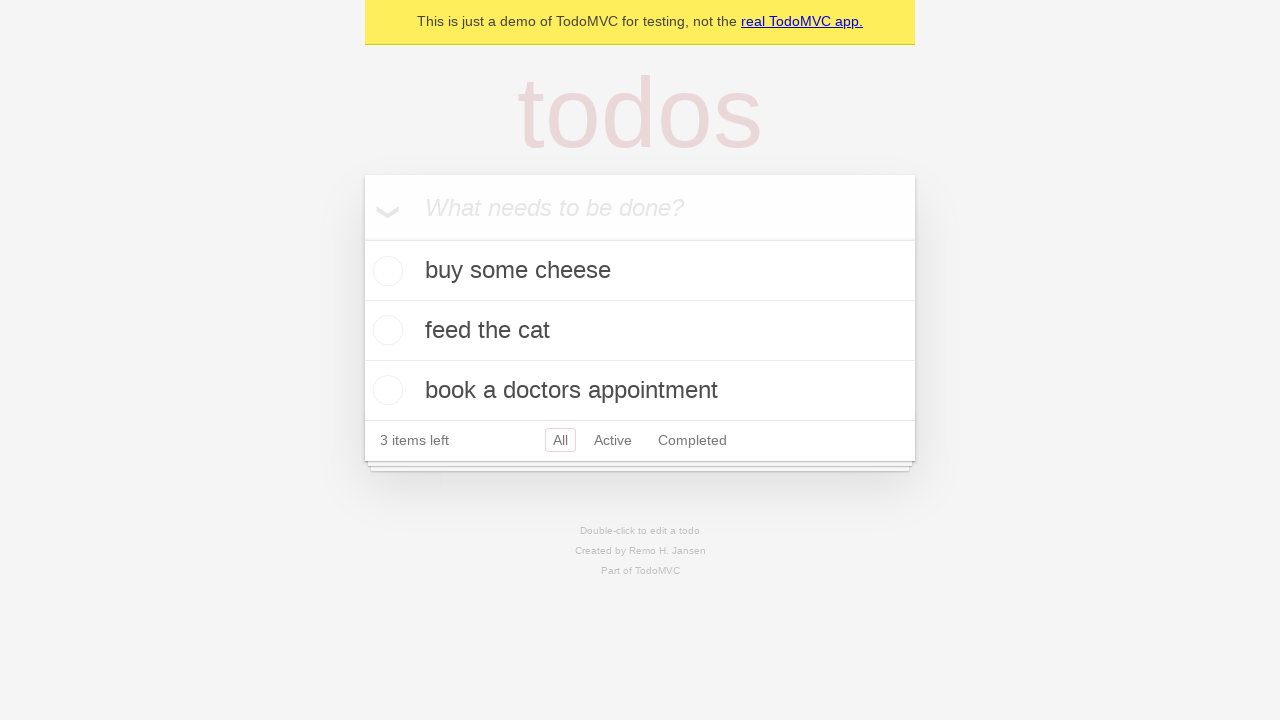

Checked the second todo item (feed the cat) at (385, 330) on internal:testid=[data-testid="todo-item"s] >> nth=1 >> internal:role=checkbox
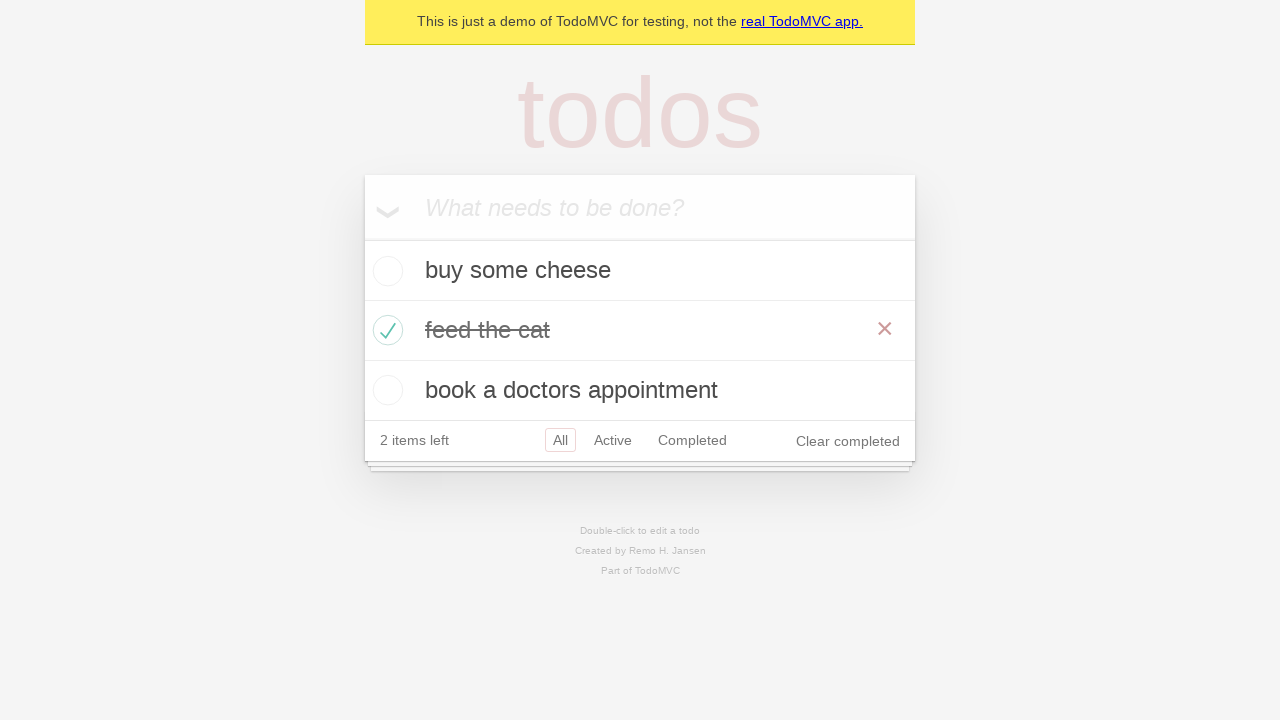

Clicked Completed filter to display only completed items at (692, 440) on internal:role=link[name="Completed"i]
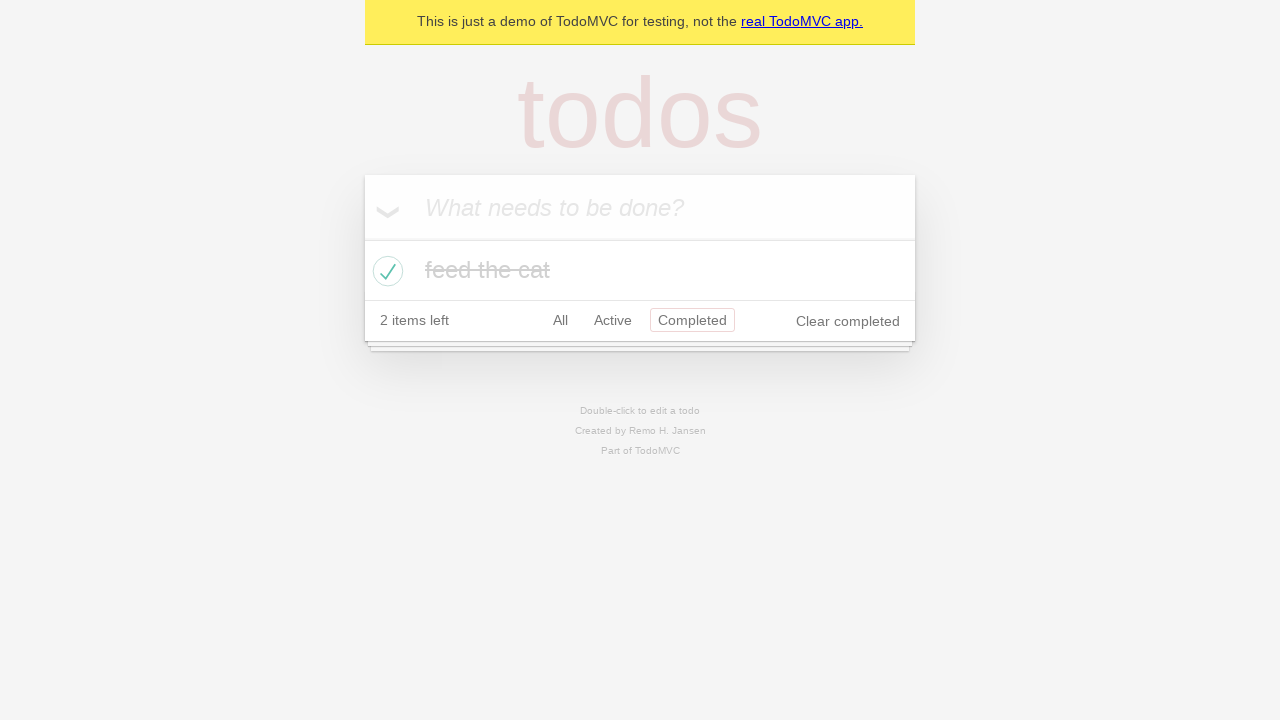

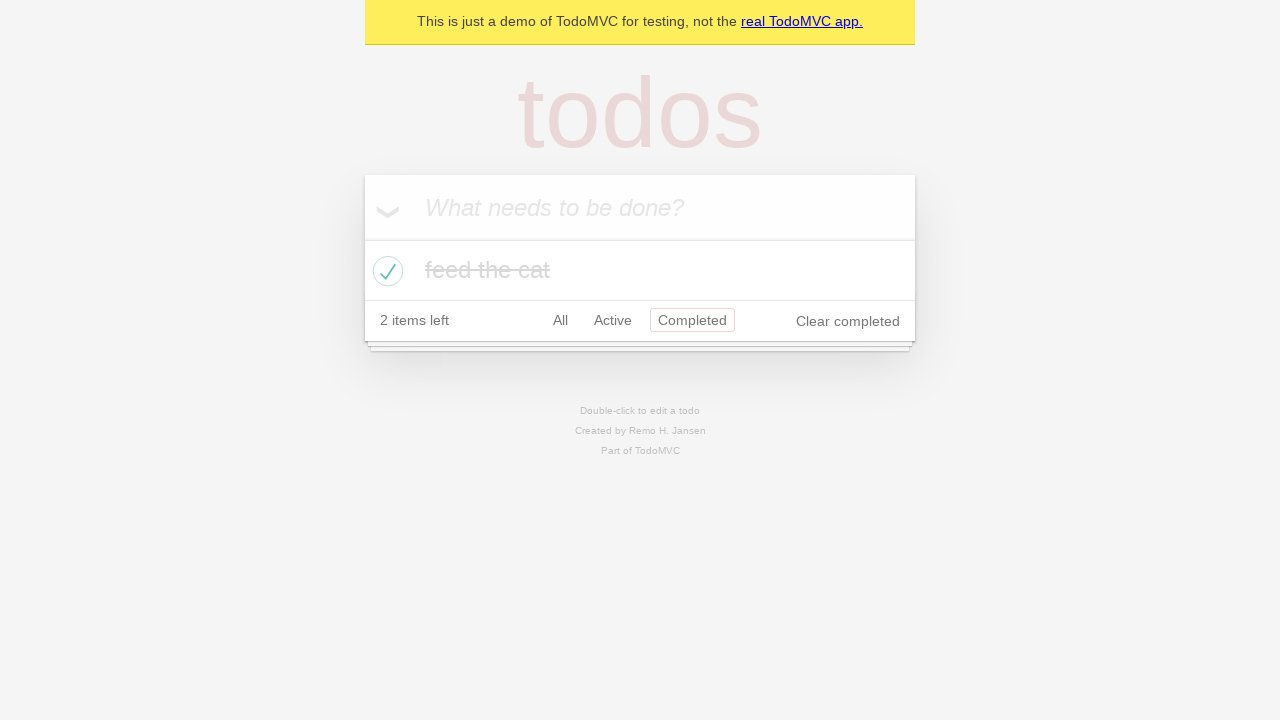